Navigates to the Koel app homepage and verifies the URL loads correctly without performing any login actions

Starting URL: https://qa.koel.app/

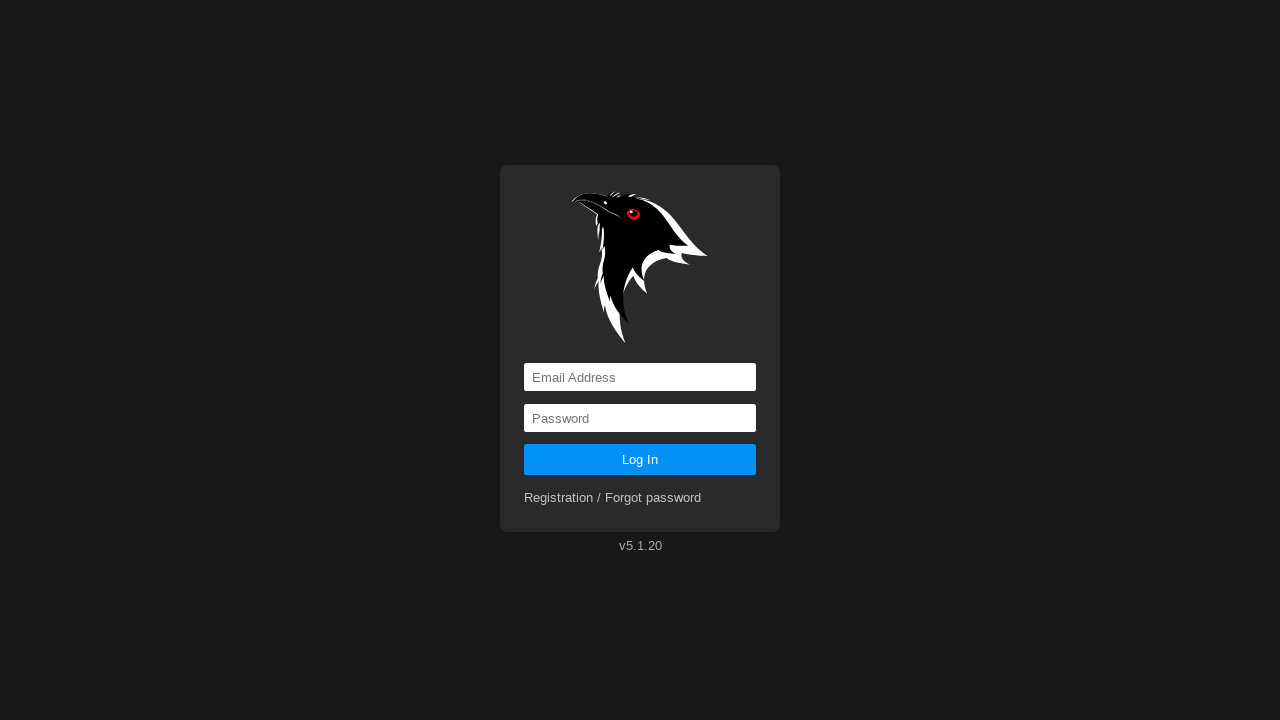

Navigated to Koel app homepage at https://qa.koel.app/
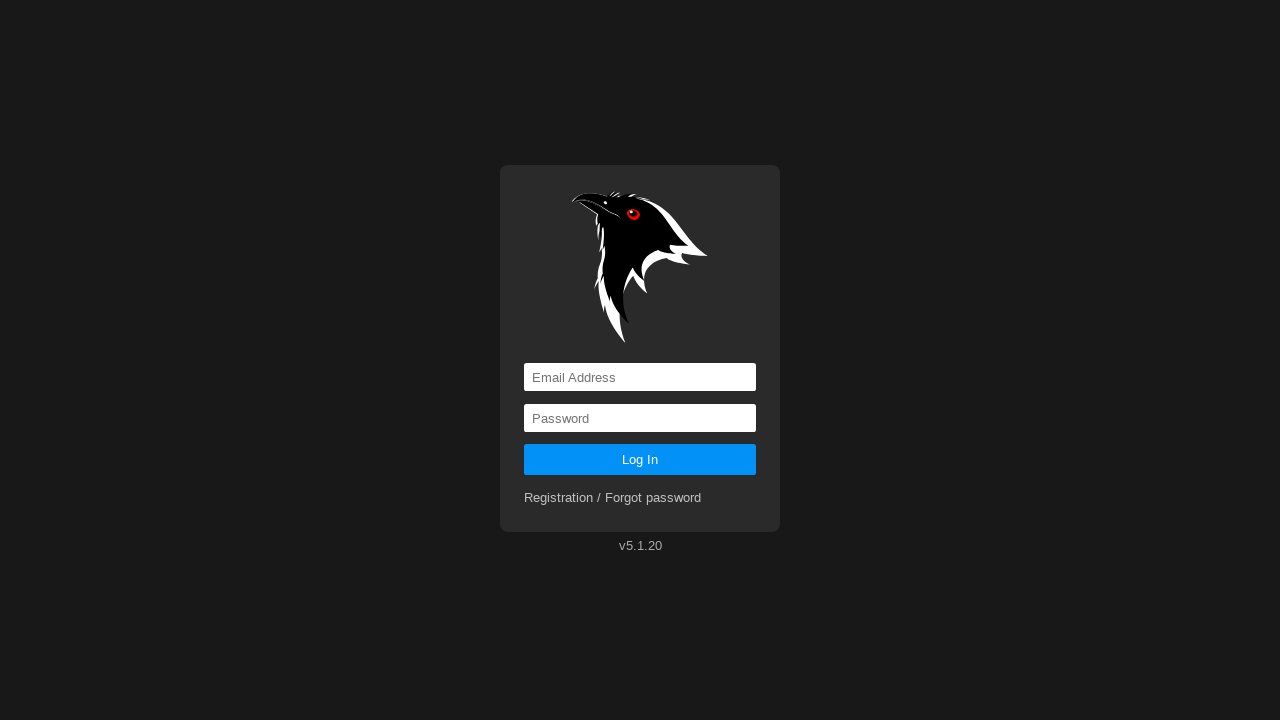

Verified URL matches expected homepage URL
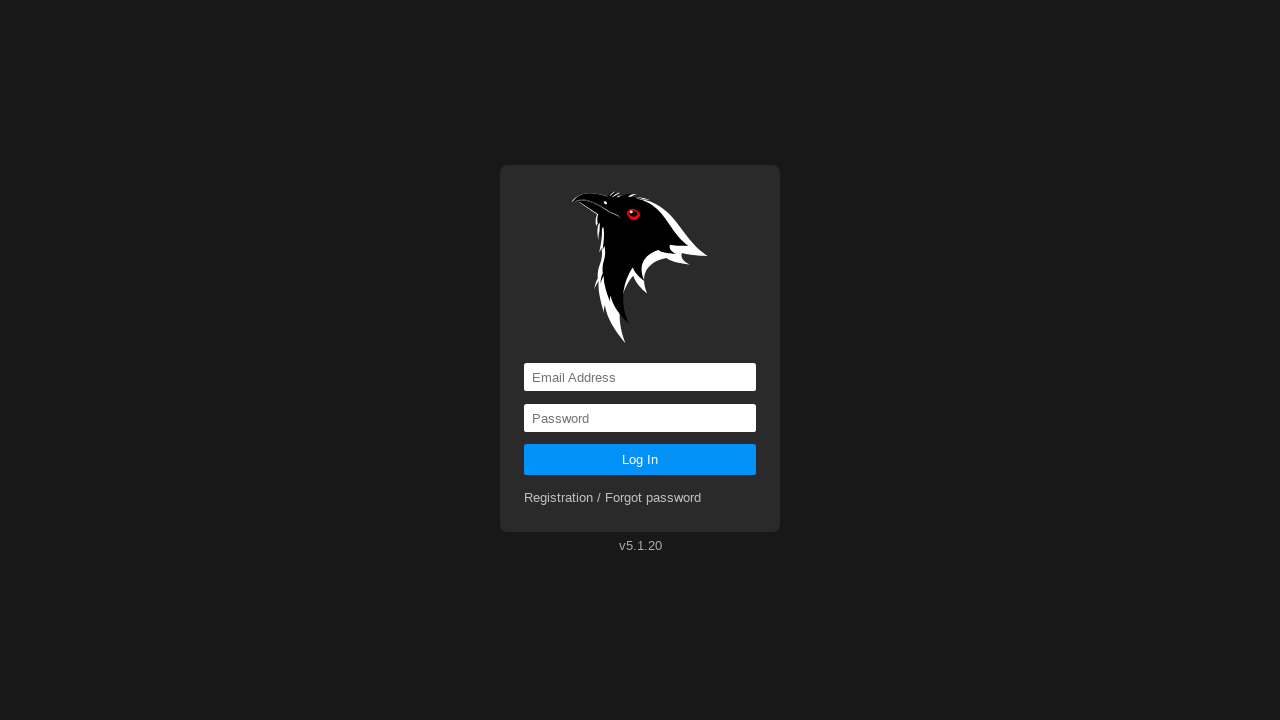

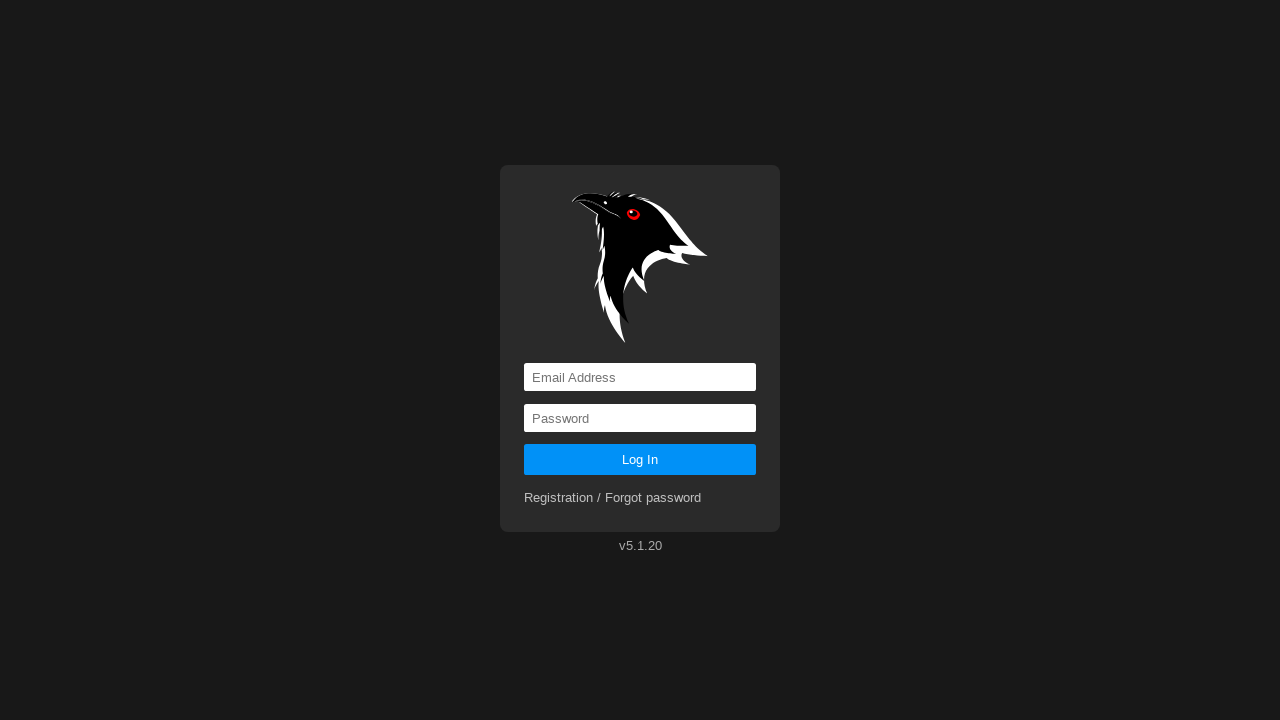